Tests scrolling functionality using JavaScript by scrolling down to the "CYDEO" link at the bottom of the page, then scrolling back up to the "Home" link at the top.

Starting URL: https://practice.cydeo.com/large

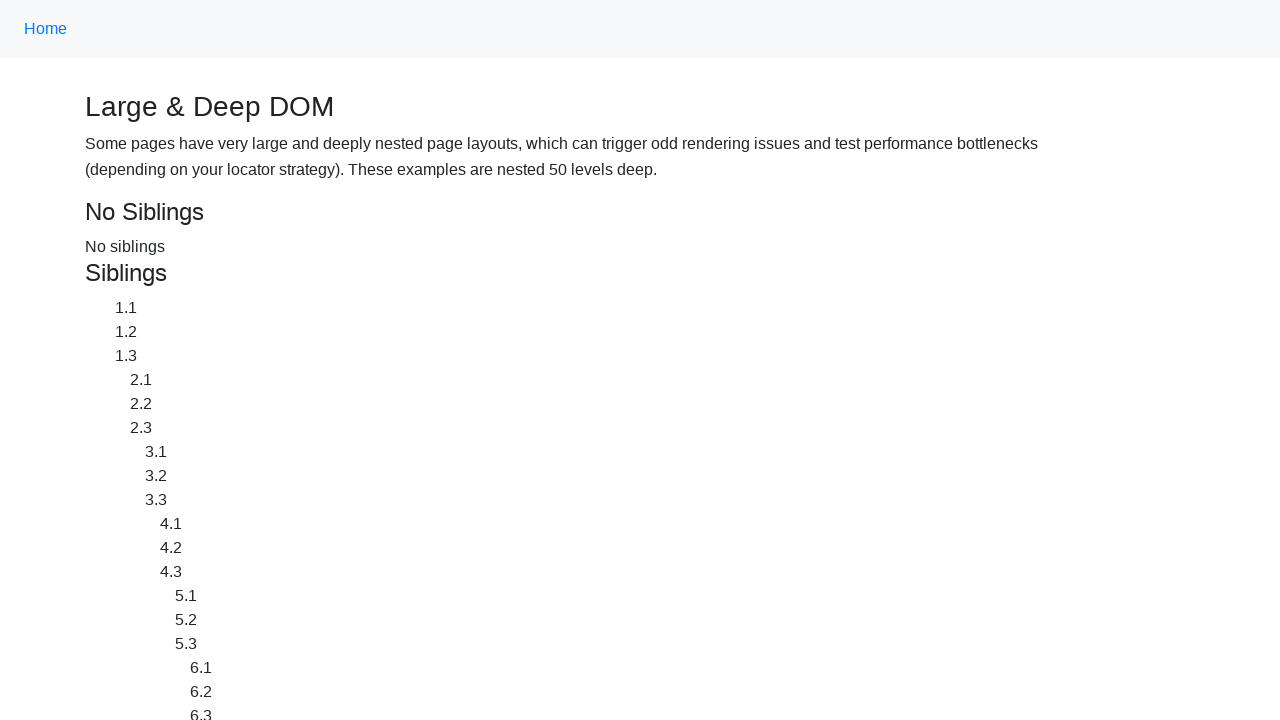

Scrolled down to 'CYDEO' link at the bottom of the page
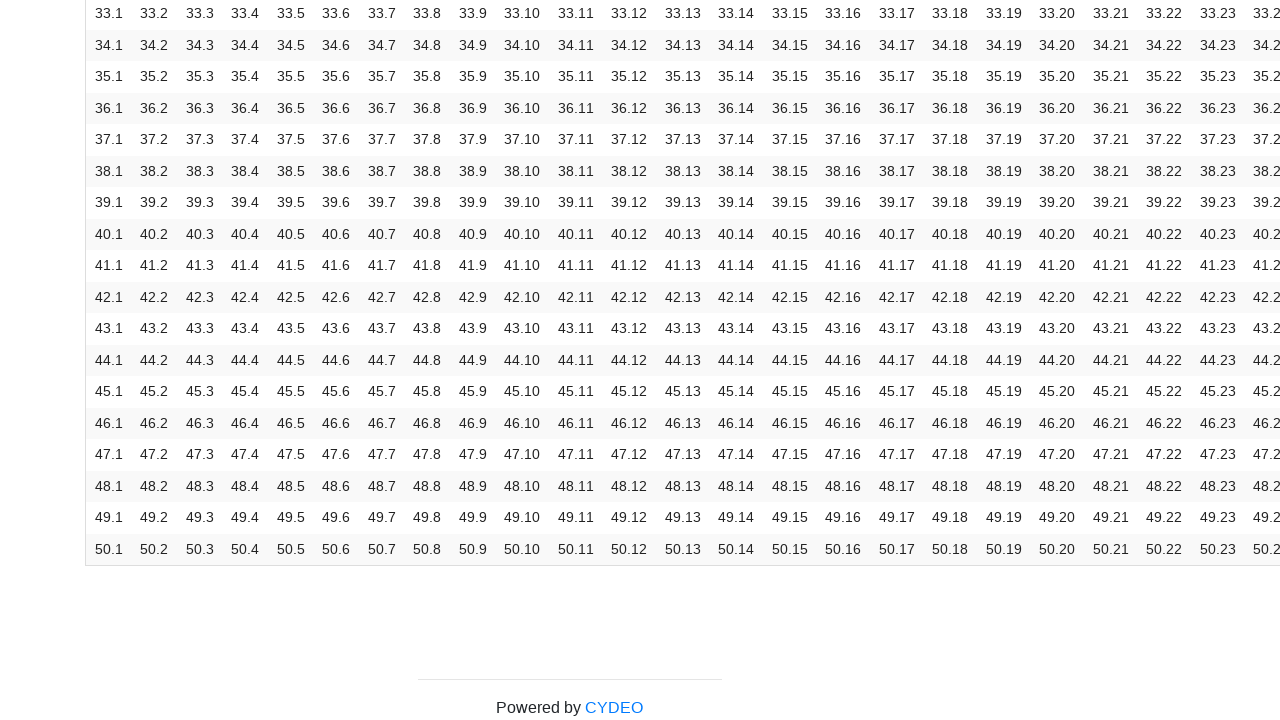

Scrolled up to 'Home' link at the top of the page
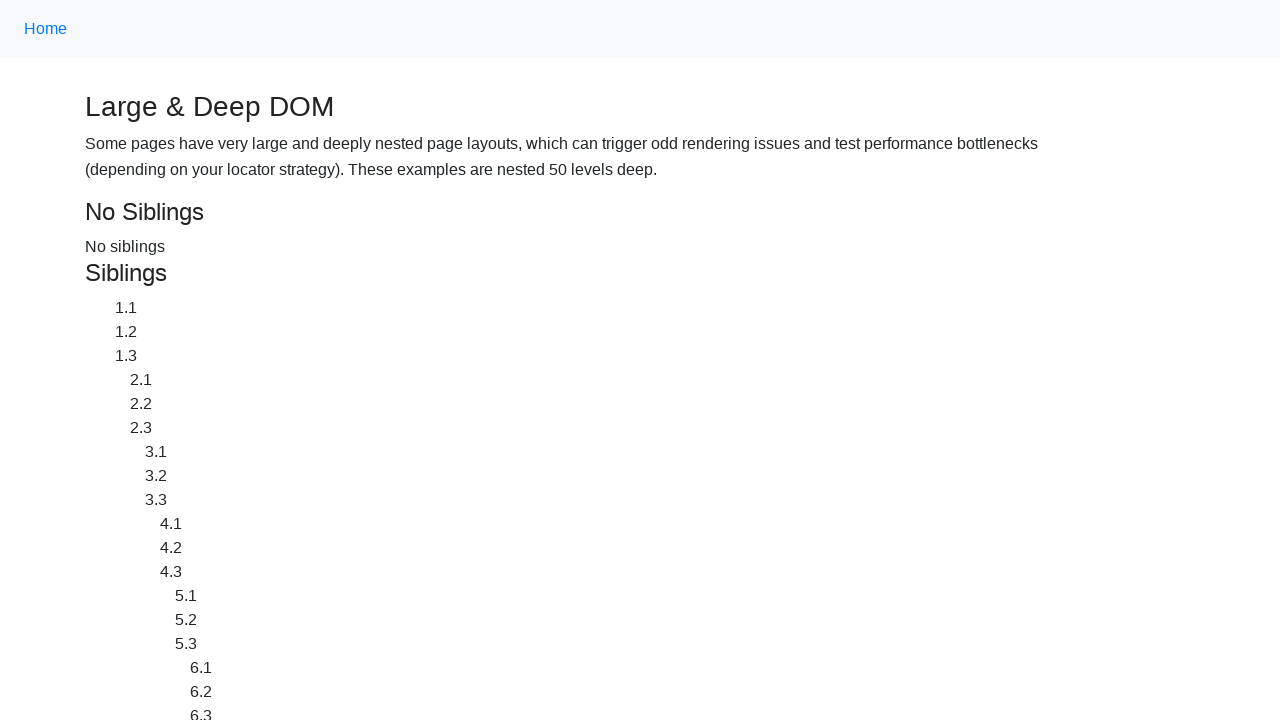

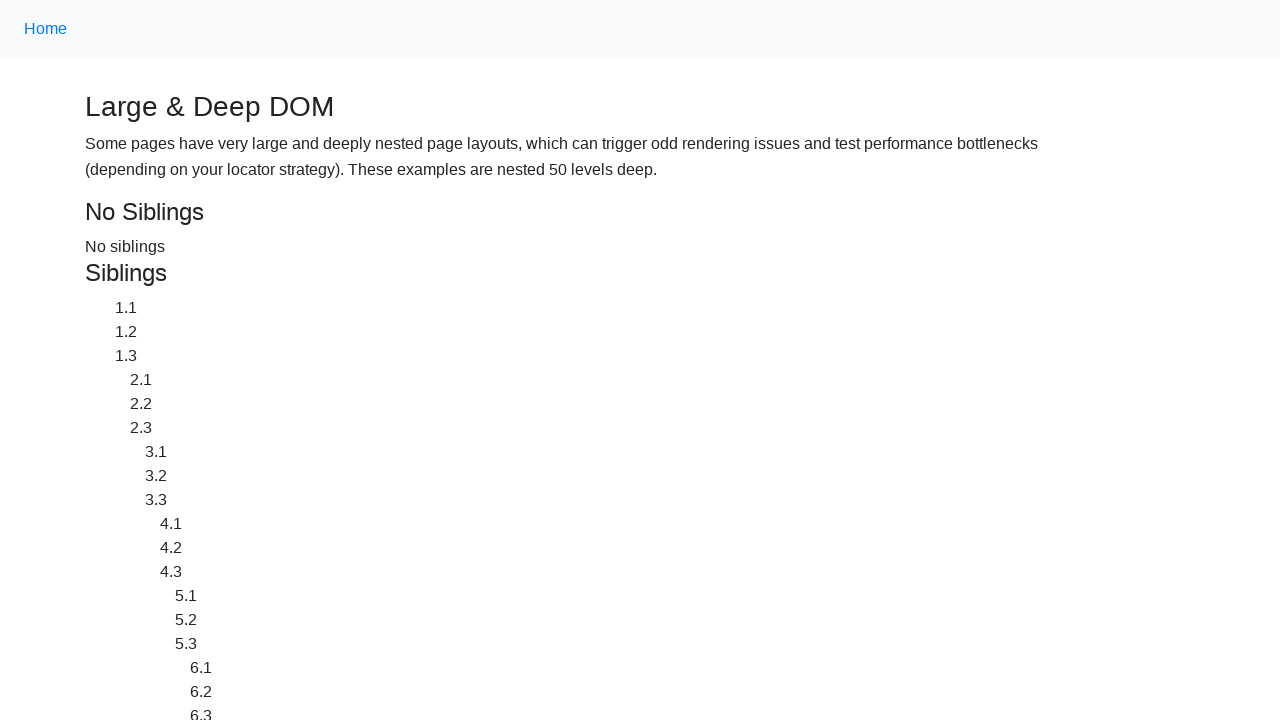